Tests double-click functionality on jQuery API documentation page by switching to an iframe and double-clicking a demo element

Starting URL: https://api.jquery.com/dblclick/

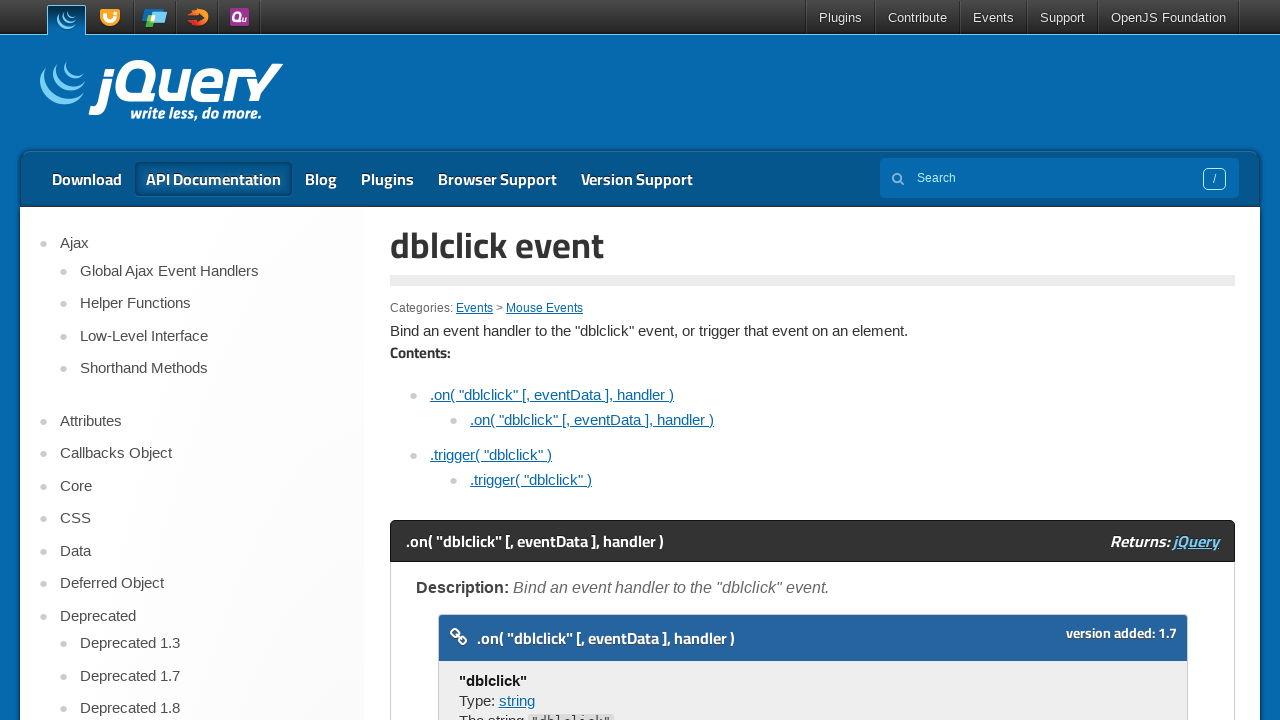

Located the iframe containing the demo
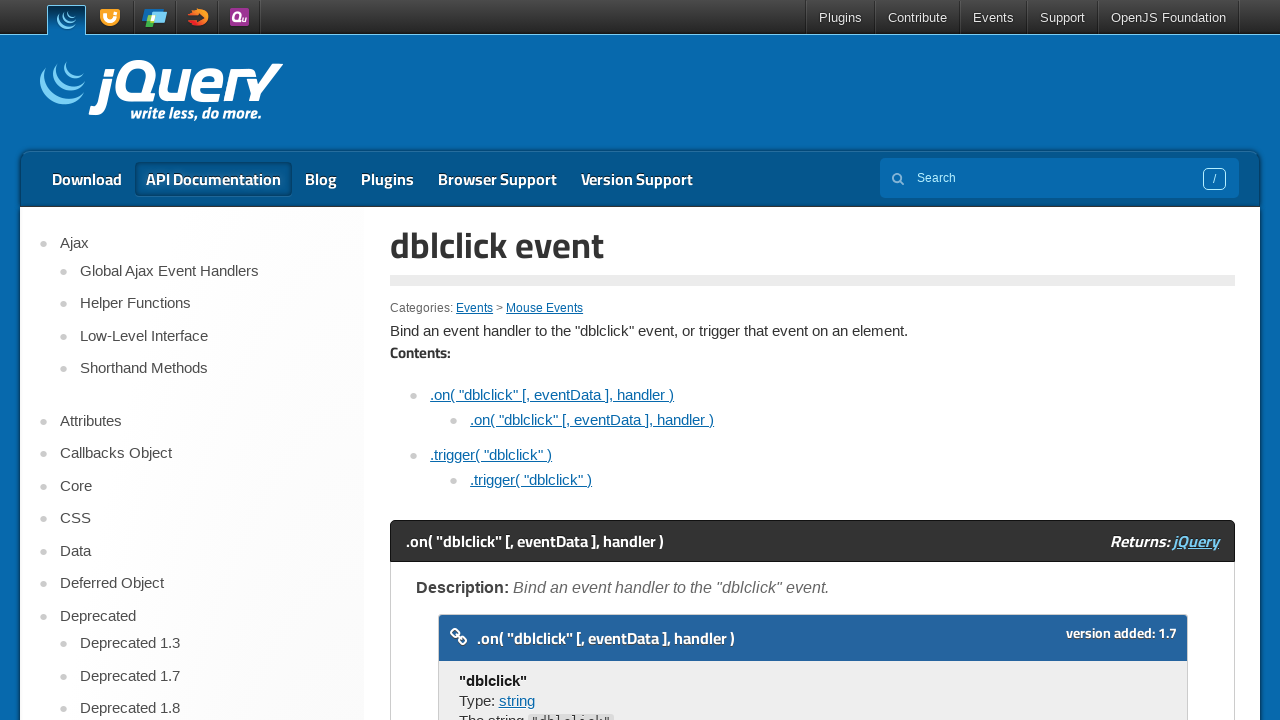

Double-clicked the demo block element in the iframe at (478, 360) on xpath=//iframe >> nth=0 >> internal:control=enter-frame >> xpath=//span[text()='
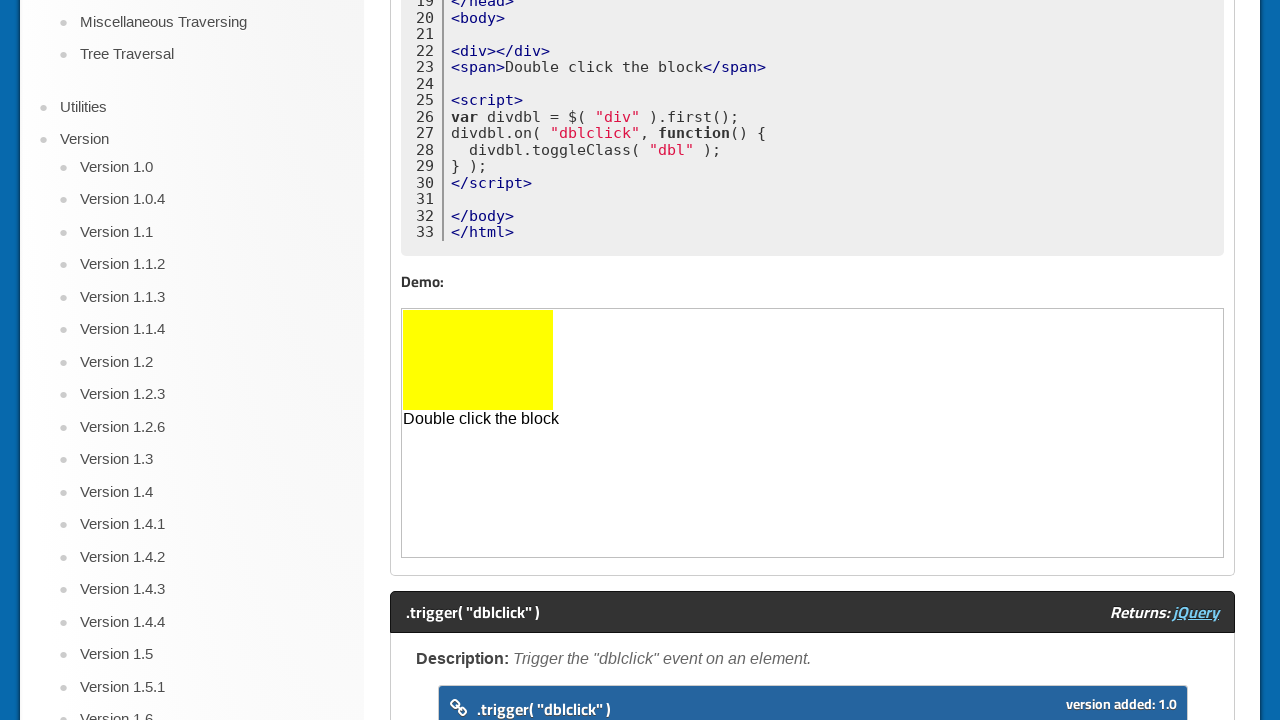

Waited 2 seconds to observe the double-click effect
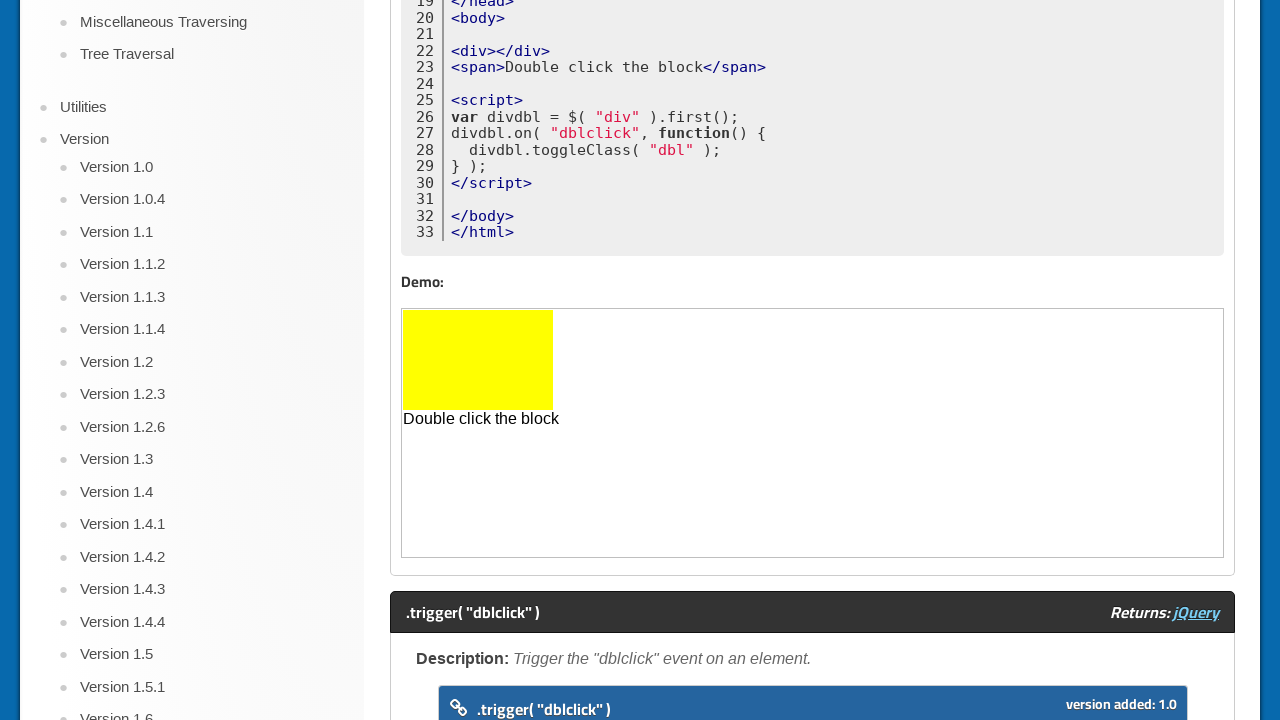

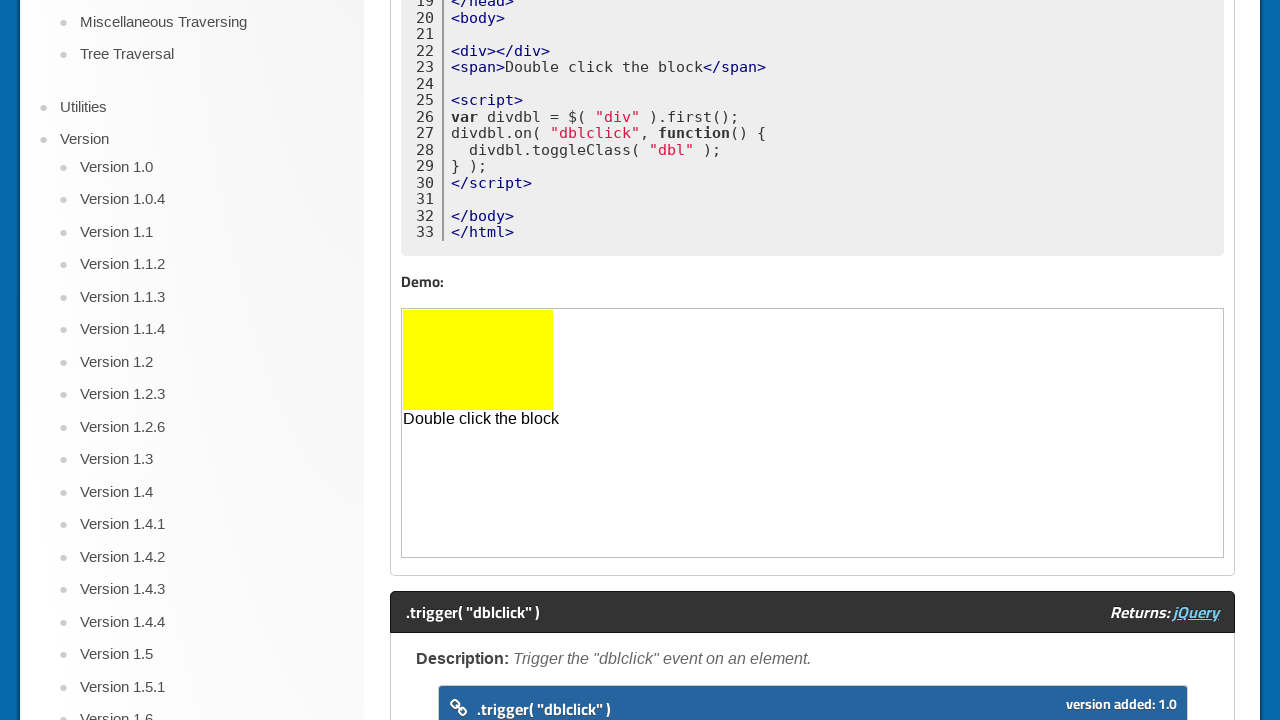